Tests adding todo items to a todo list by filling the input and pressing Enter, then verifying items appear in the list

Starting URL: https://todo-app.serenity-js.org/#/

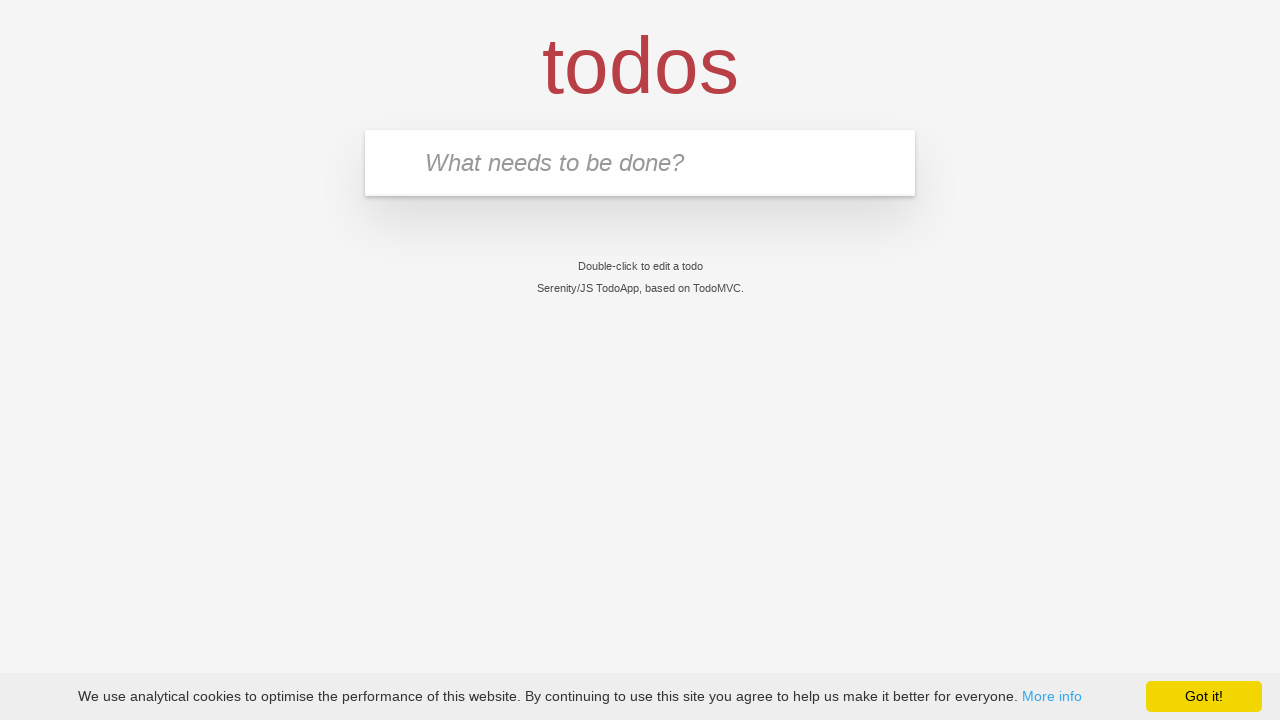

Filled input field with first todo item 'buy some cheese' on .new-todo
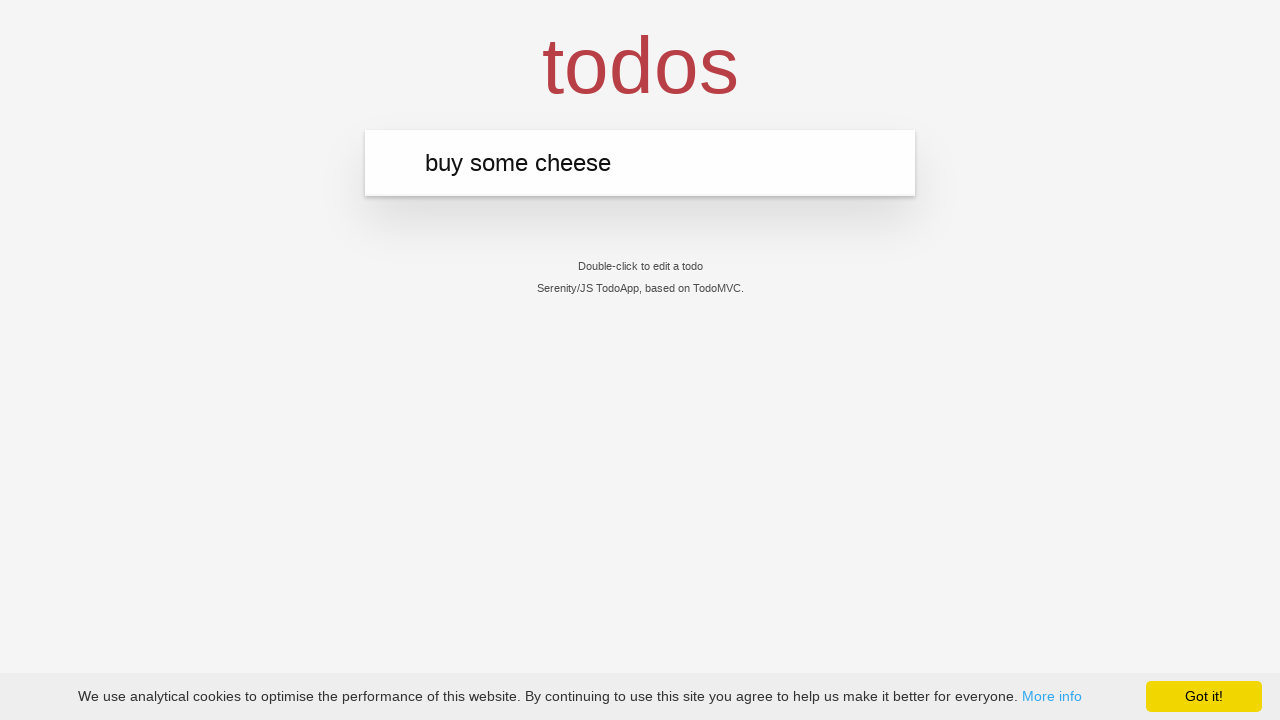

Pressed Enter to submit first todo item on .new-todo
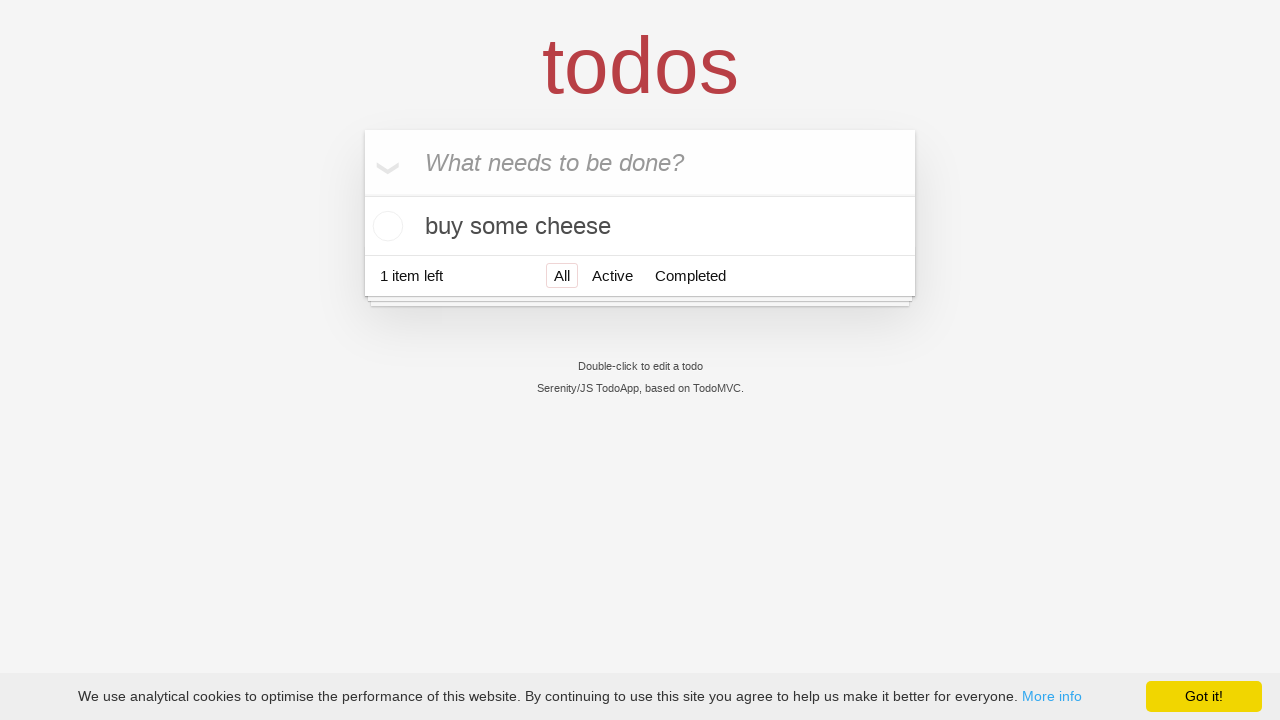

First todo item appeared in the list
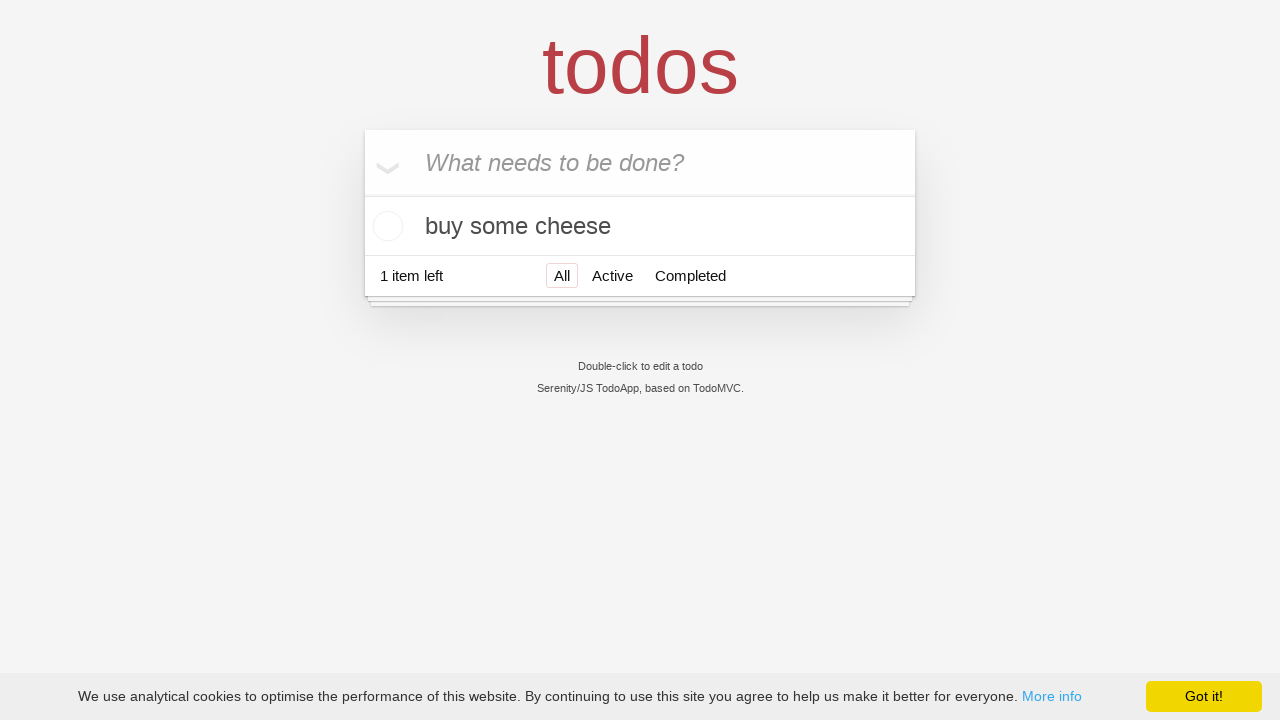

Filled input field with second todo item 'feed the cat' on .new-todo
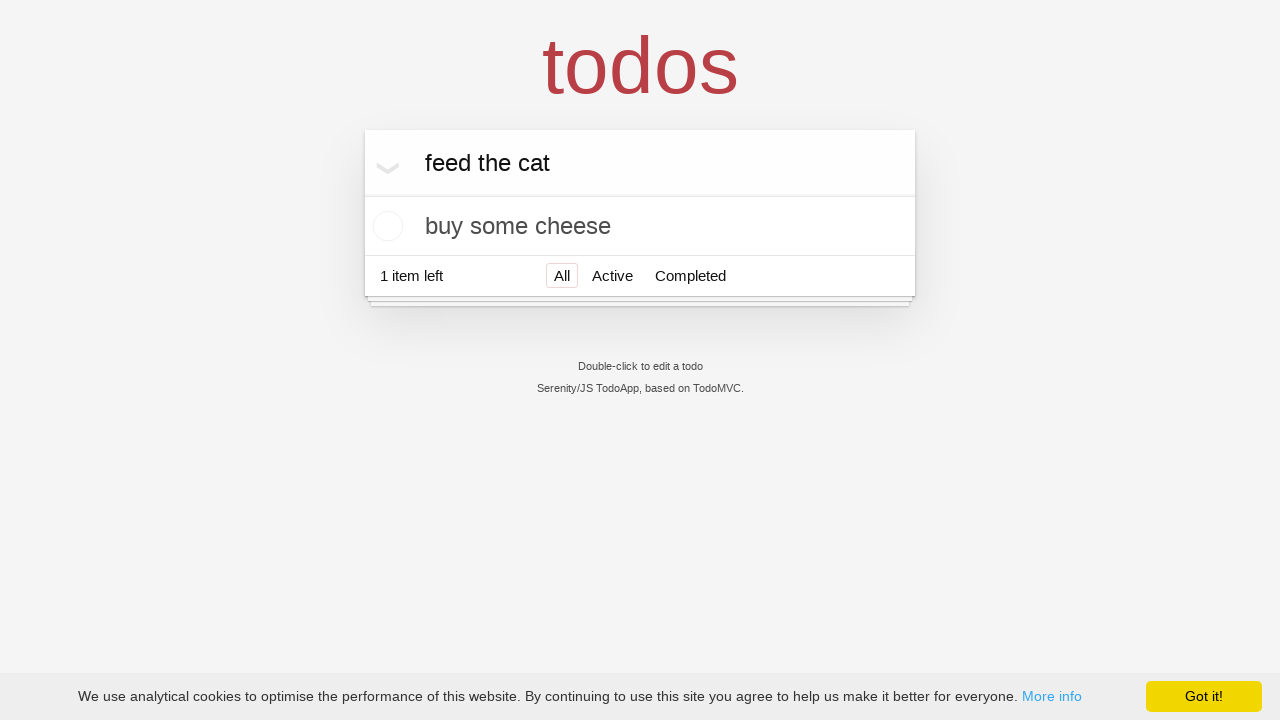

Pressed Enter to submit second todo item on .new-todo
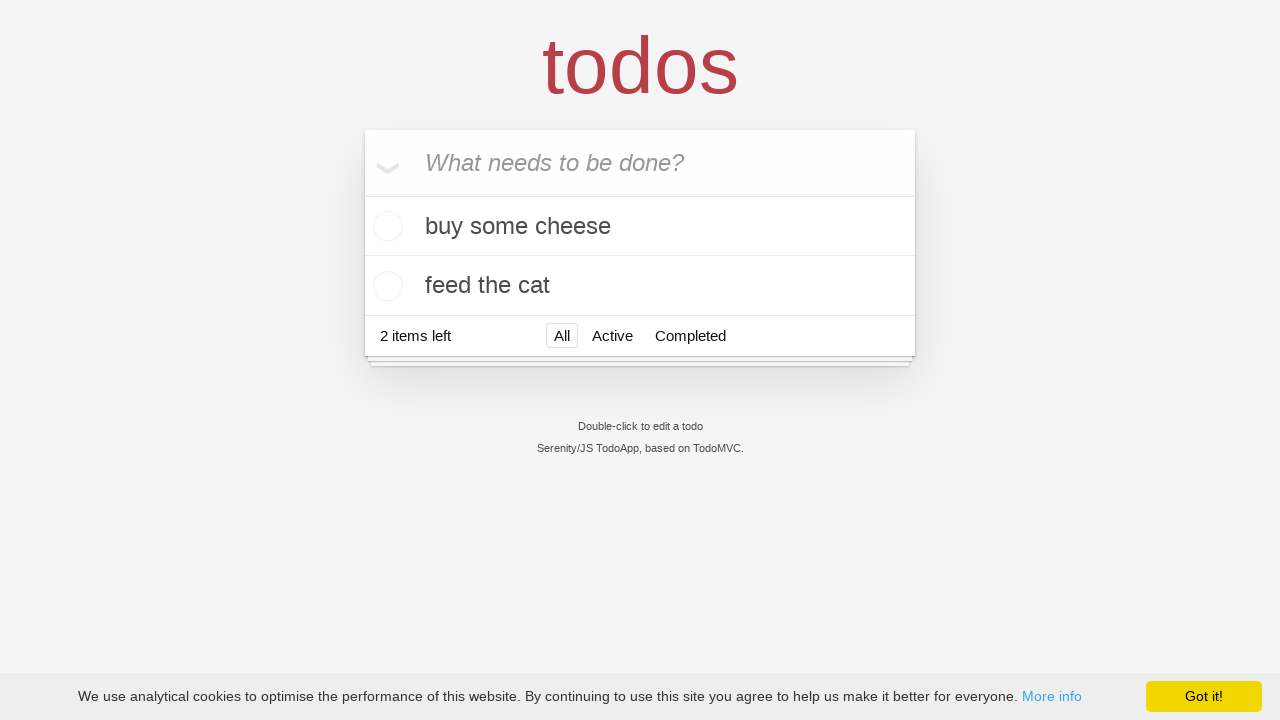

Second todo item appeared in the list
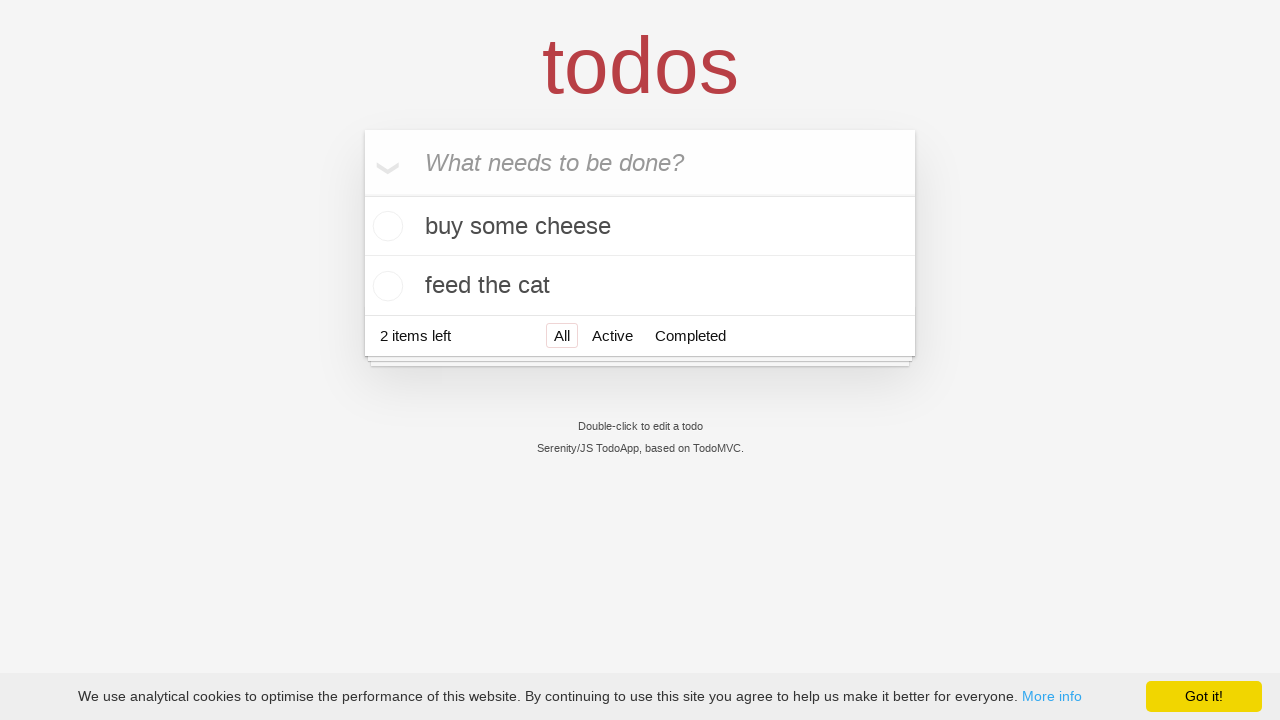

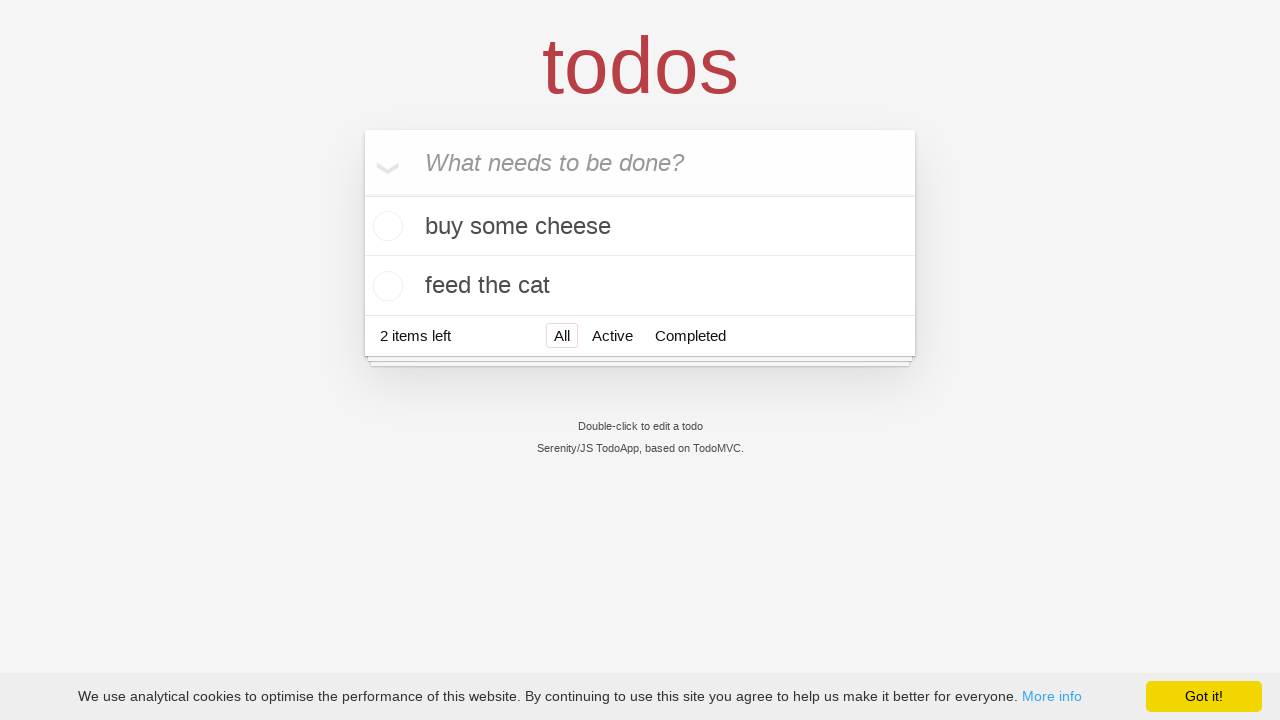